Tests scrolling functionality on the redBus homepage by scrolling down to the "About redBus" section using JavaScript scroll execution.

Starting URL: https://www.redbus.in/

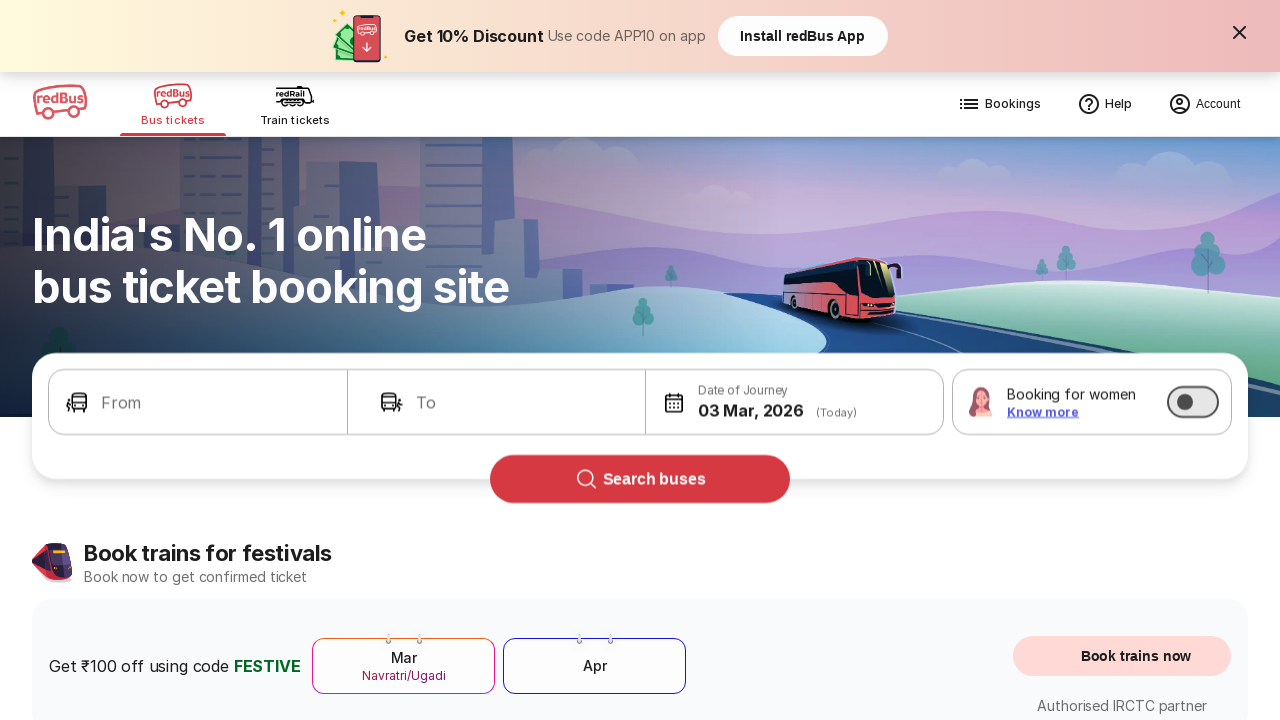

Waited 2 seconds for redBus homepage to load
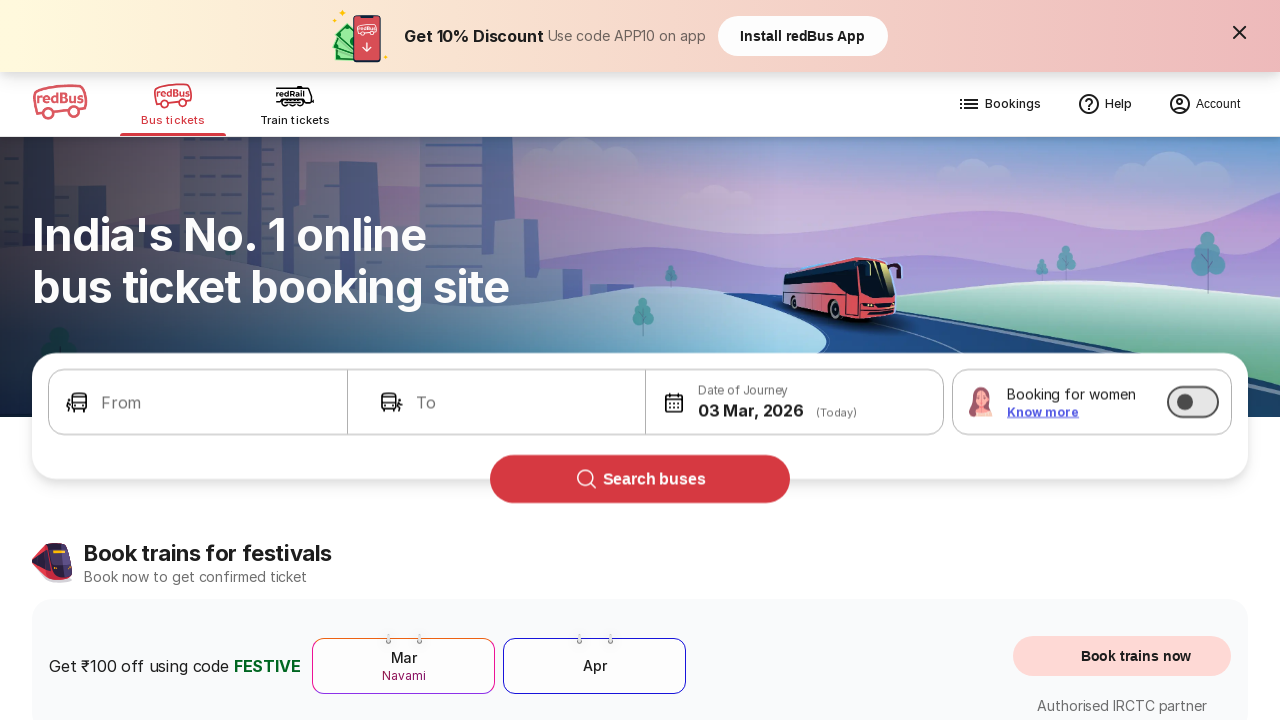

Located 'About redBus' heading element
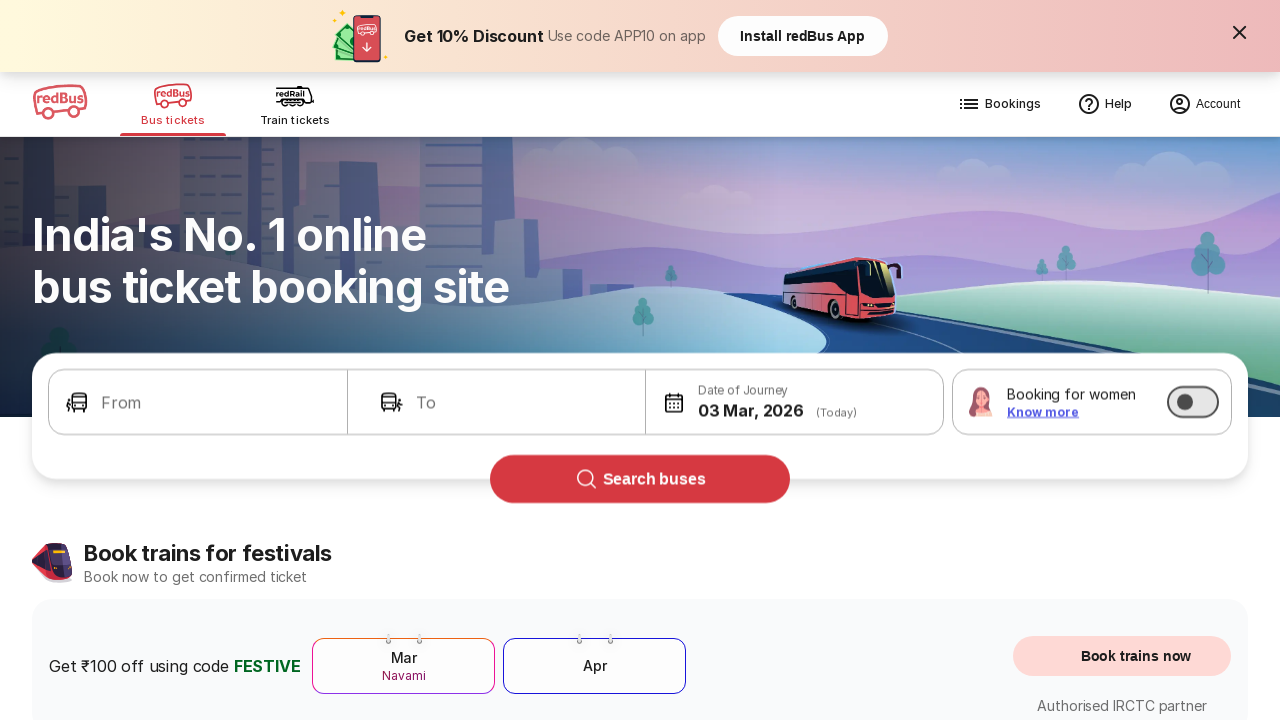

Scrolled 'About redBus' section into view
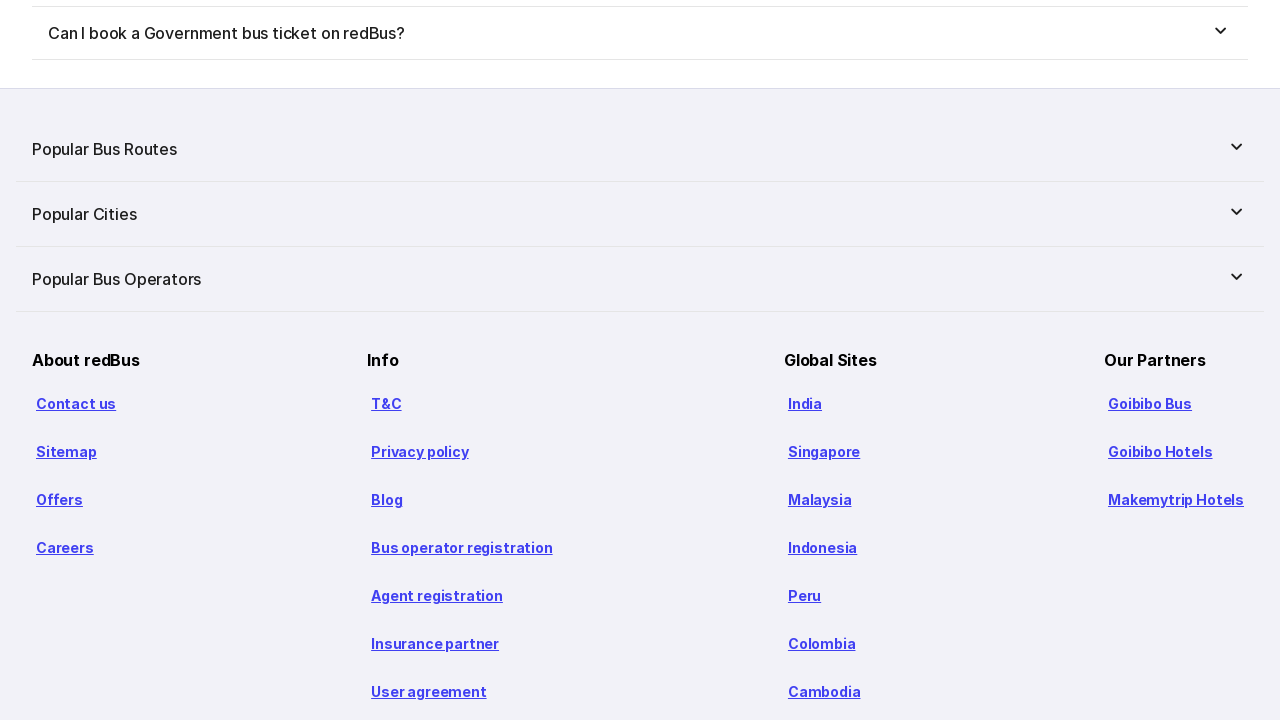

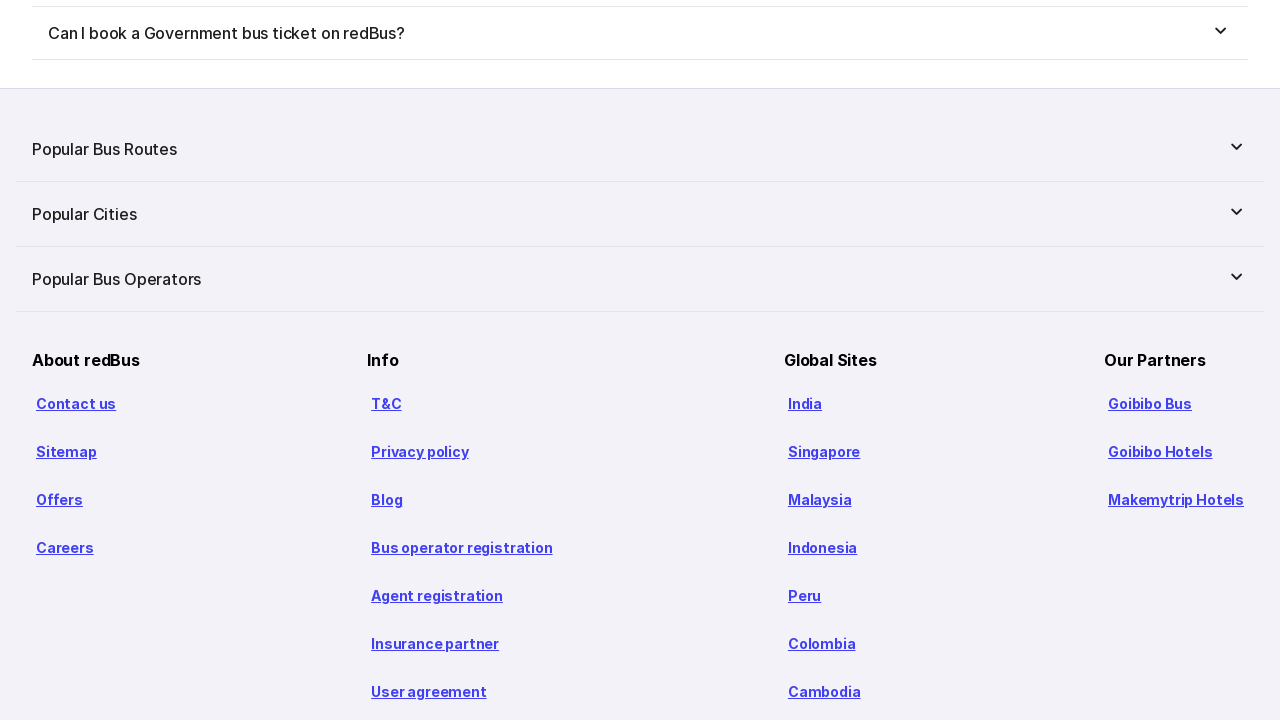